Tests dropdown menu functionality by selecting options using three different methods: by visible text (Cyprus), by index (3), and by value (AFG).

Starting URL: https://www.globalsqa.com/demo-site/select-dropdown-menu/#Select%20Country

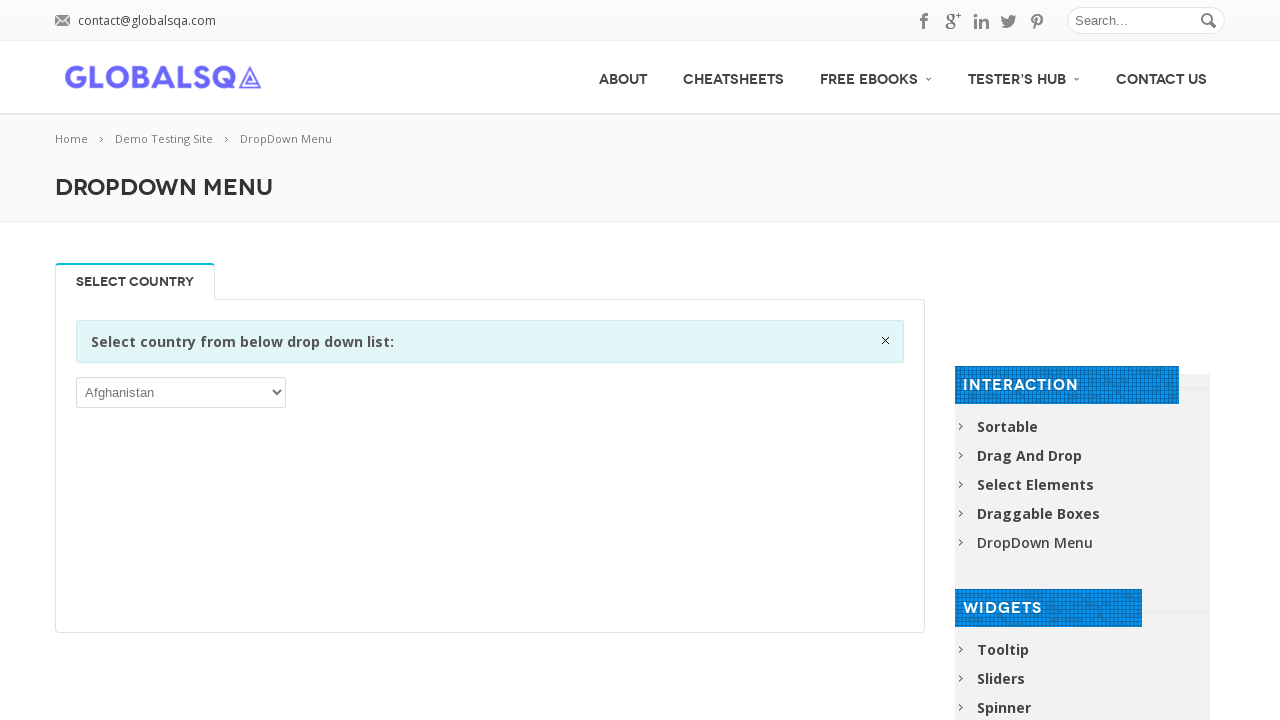

Selected 'Cyprus' from dropdown by visible text on //select
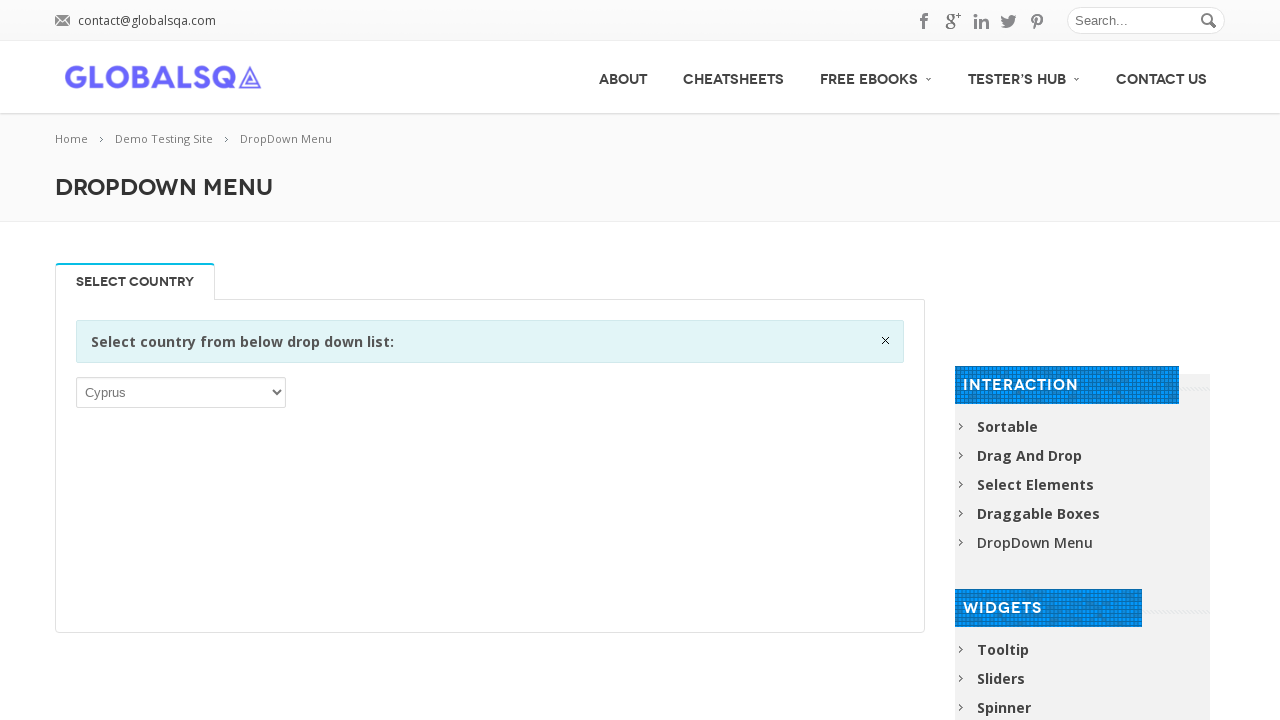

Waited 1 second to observe Cyprus selection
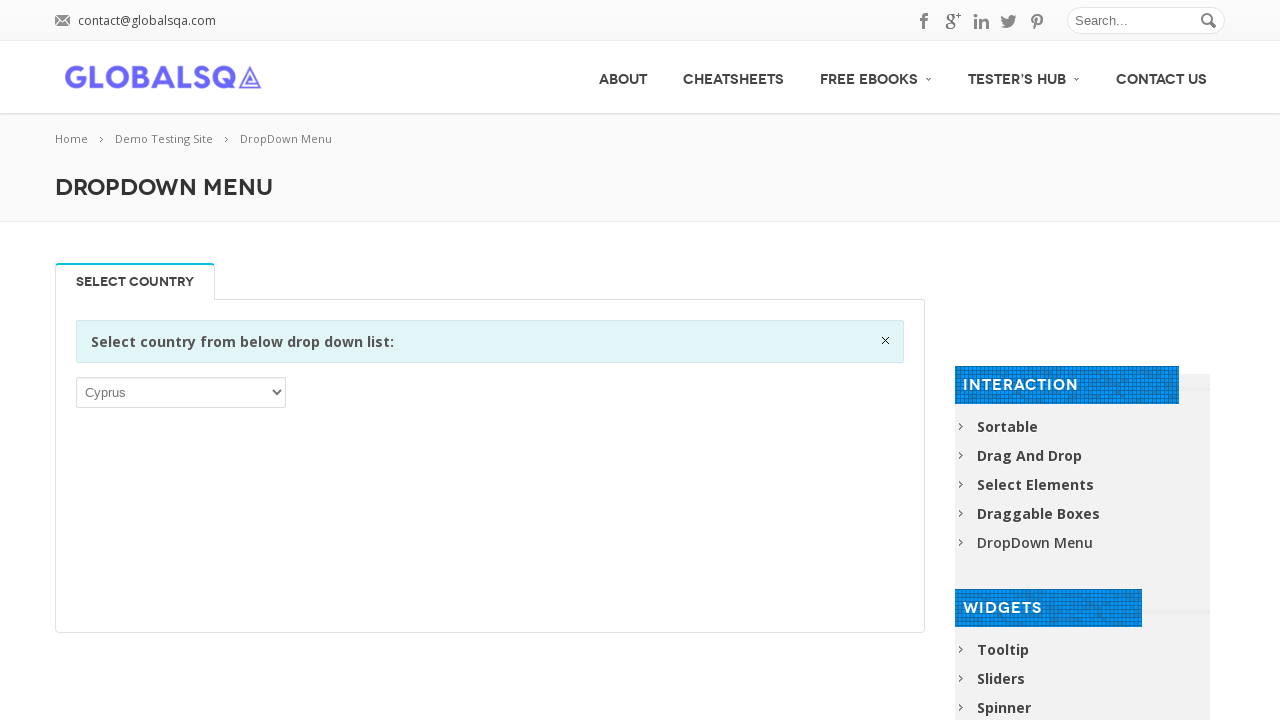

Selected dropdown option at index 3 on //select
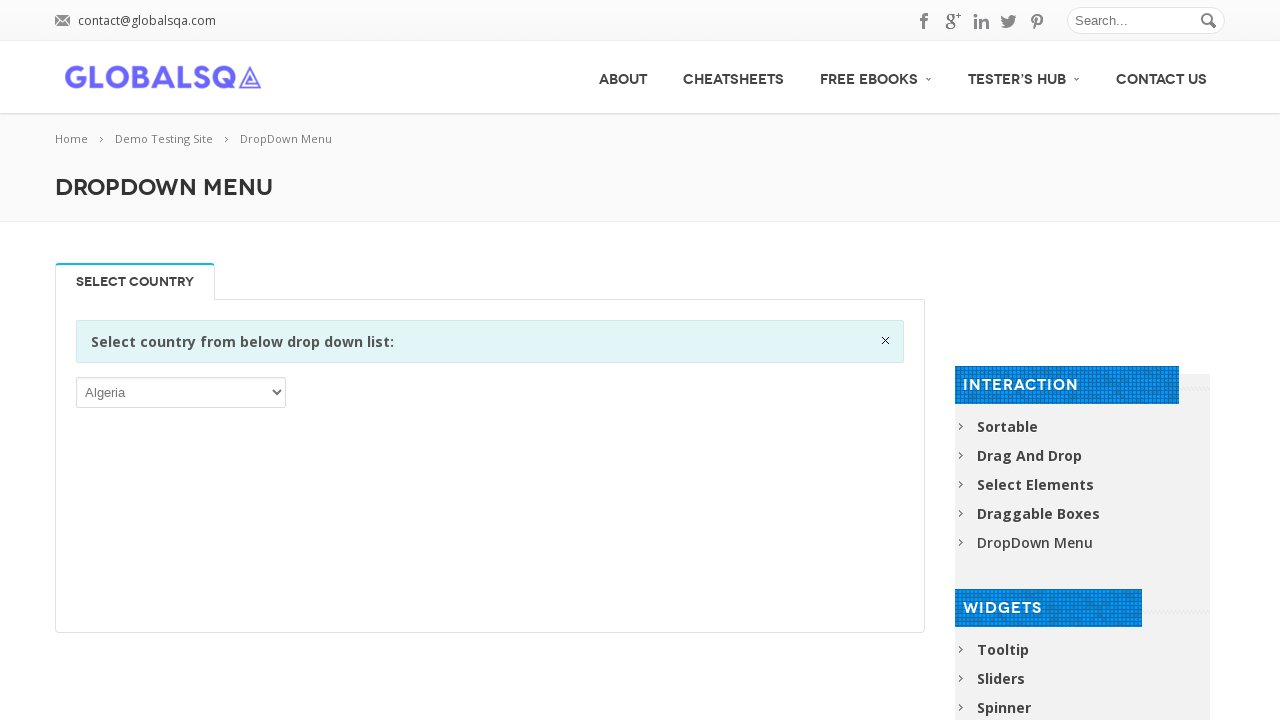

Waited 1 second to observe index 3 selection
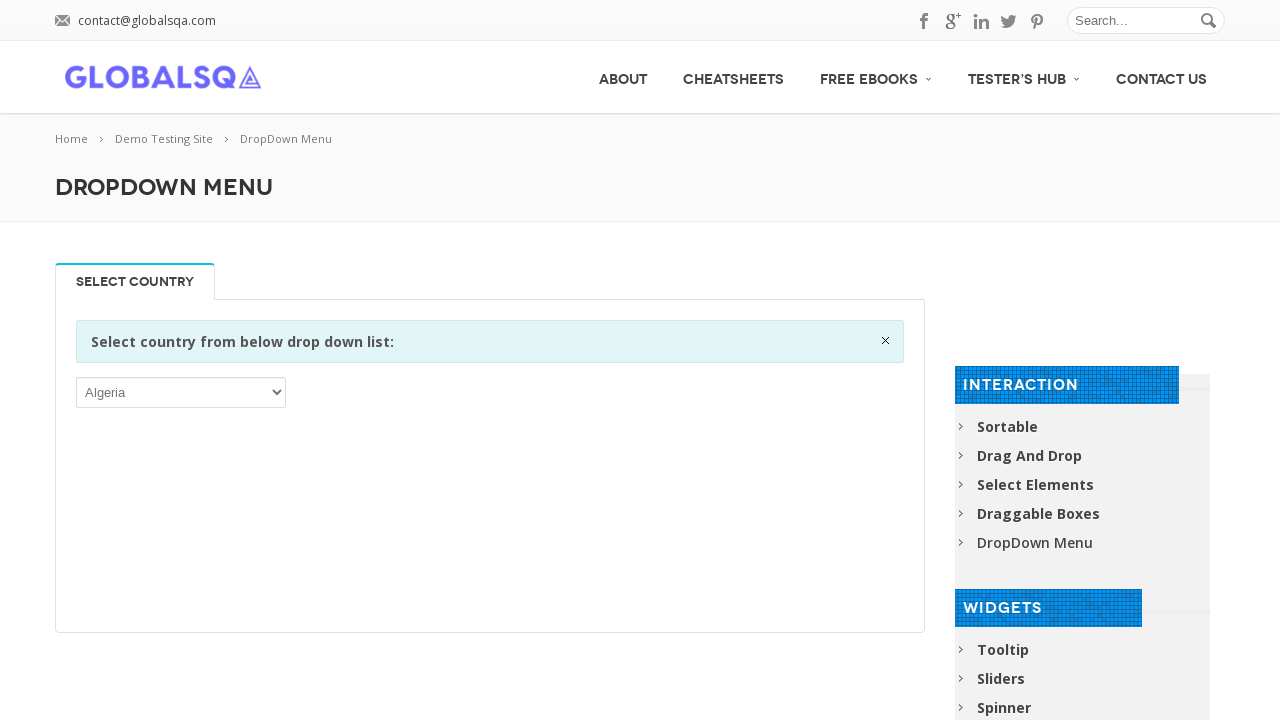

Selected 'AFG' (Afghanistan) from dropdown by value on //select
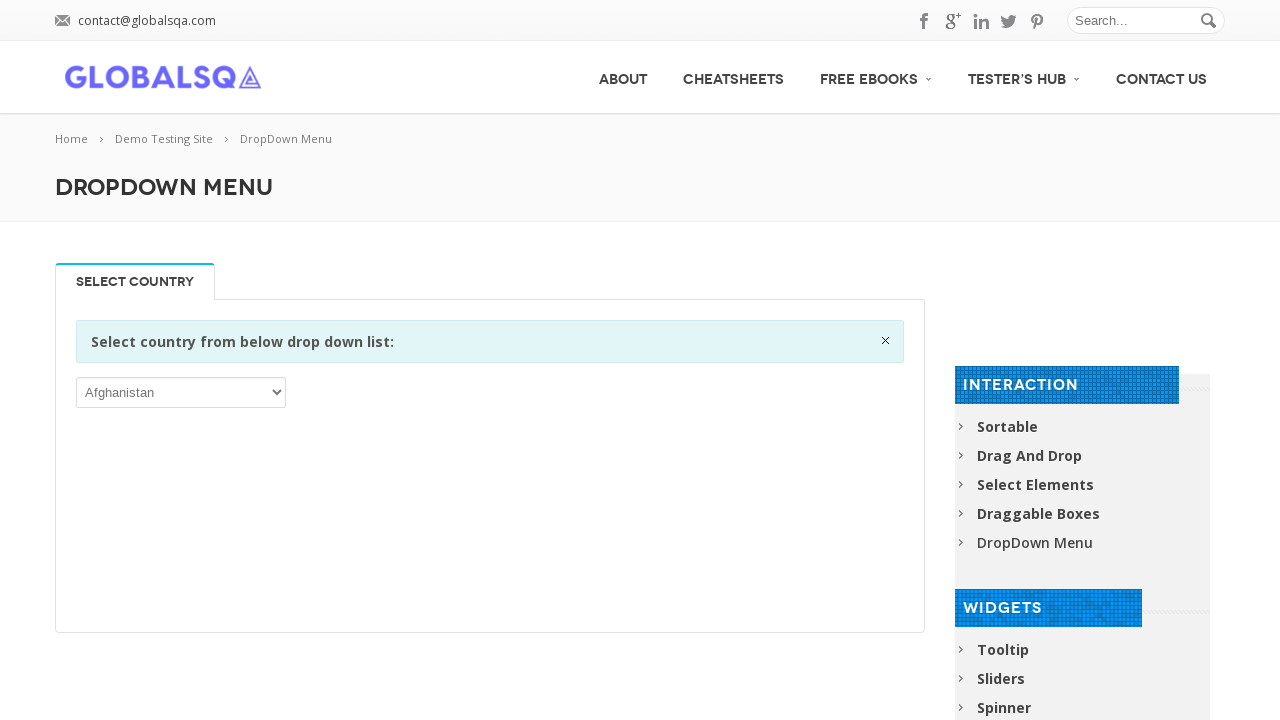

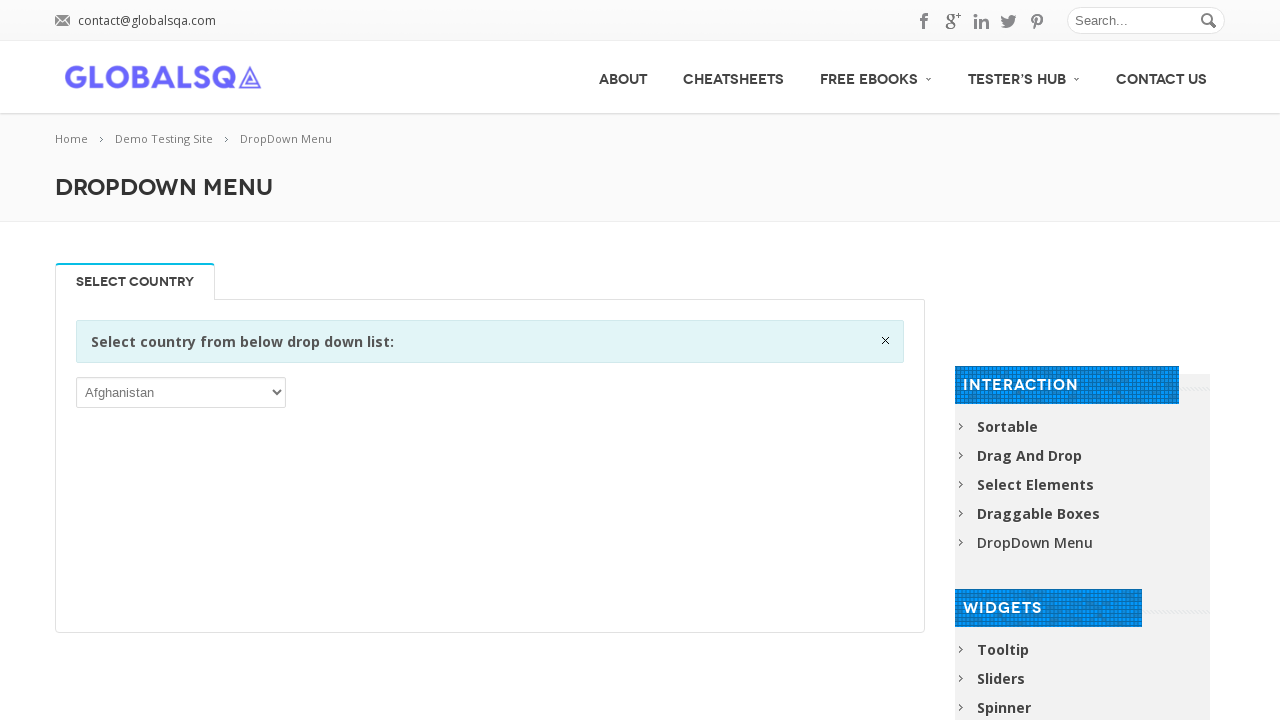